Navigates to the login practice page on Rahul Shetty Academy website to verify the page loads correctly

Starting URL: https://rahulshettyacademy.com/loginpagePractise/

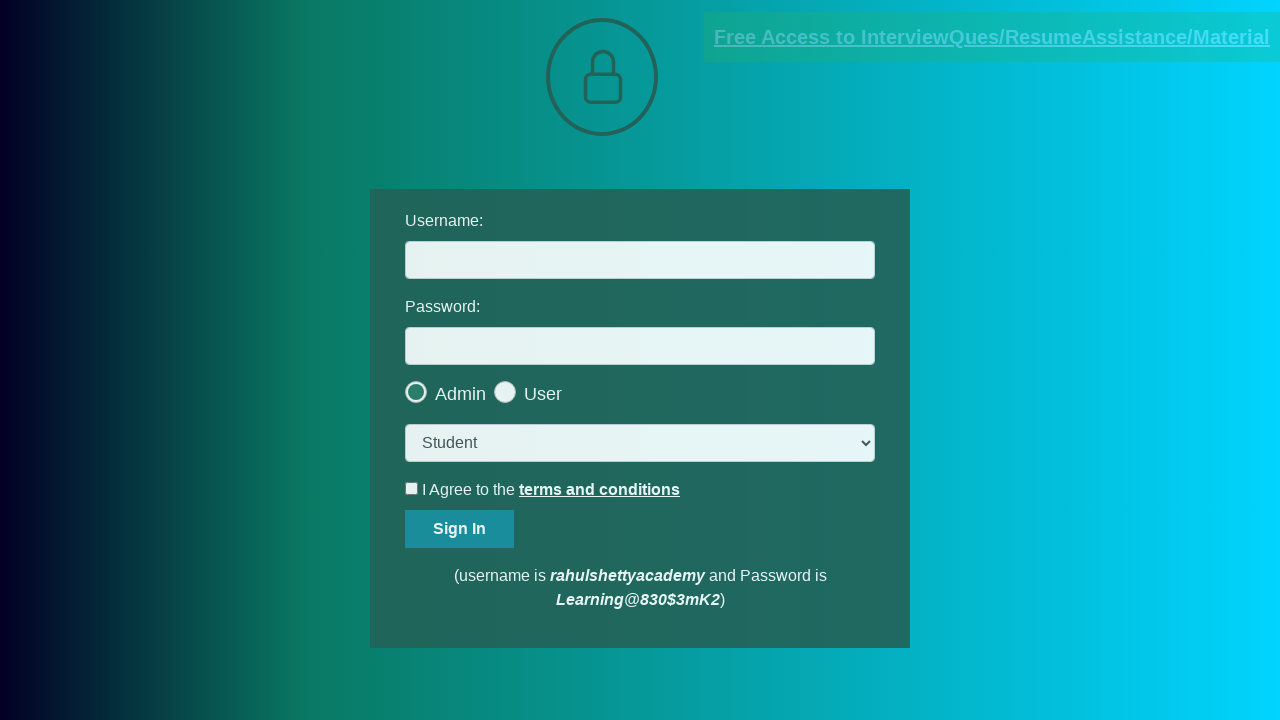

Waited for DOM to fully load on login practice page
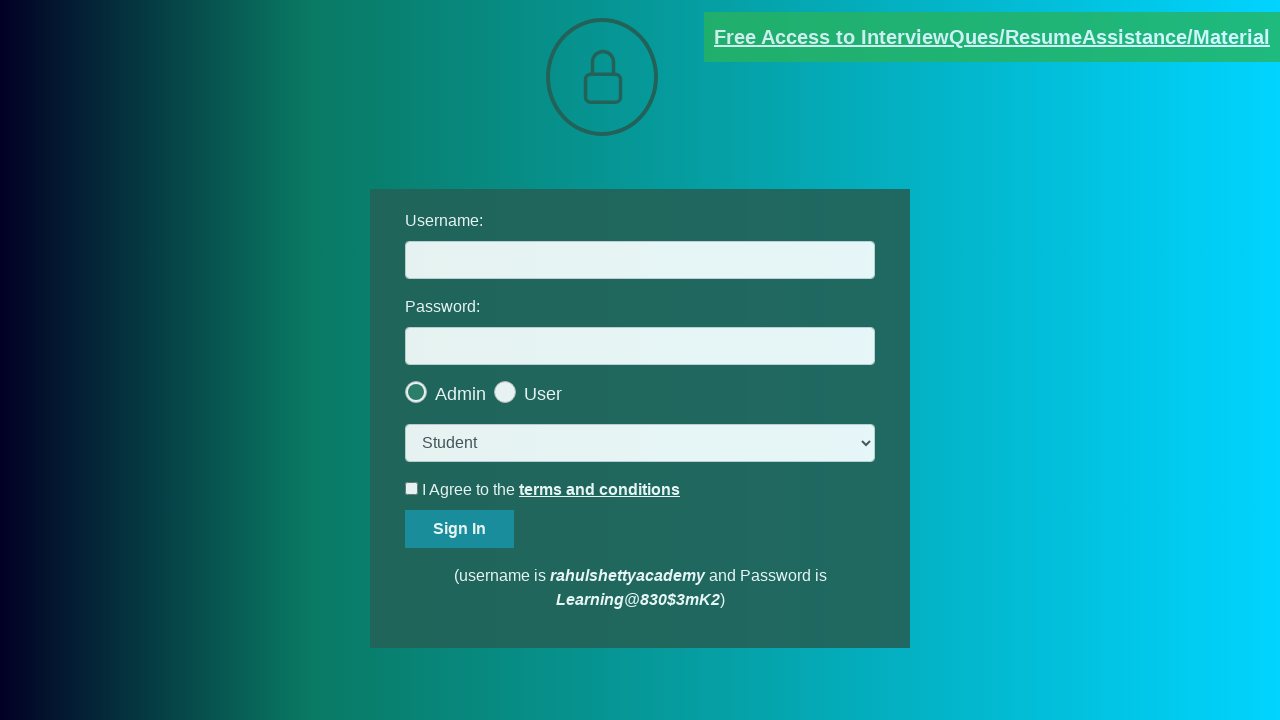

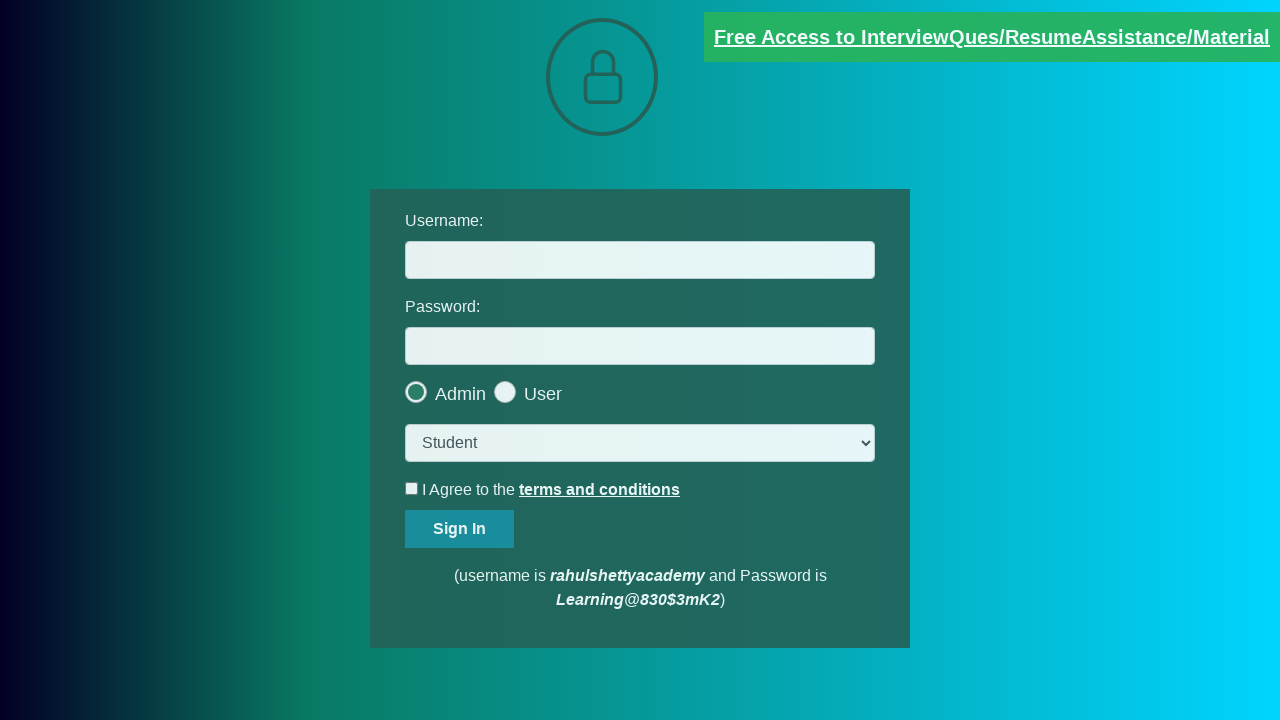